Tests the filtering functionality on Genocat tools website by opening the filter panel, selecting "User Preferences", checking the "Web Application" filter option, and applying the filter by clicking Done.

Starting URL: http://genocat.tools/

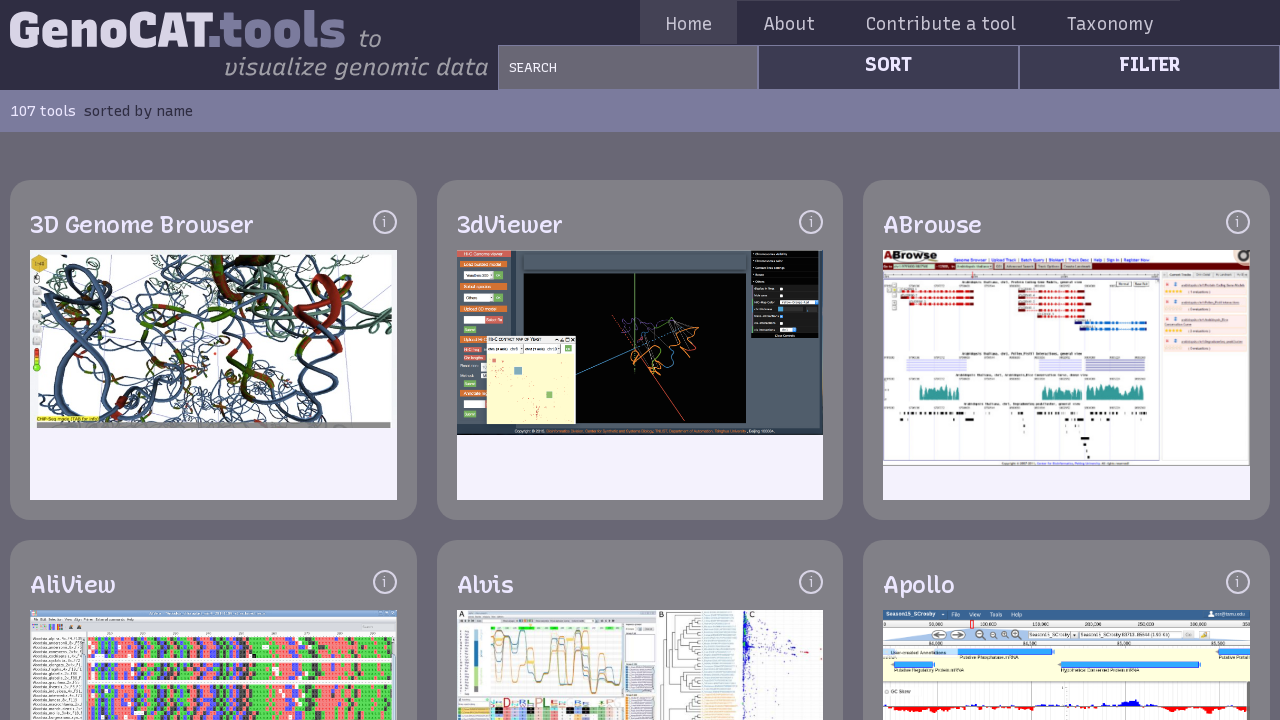

Waited for filter button to be available
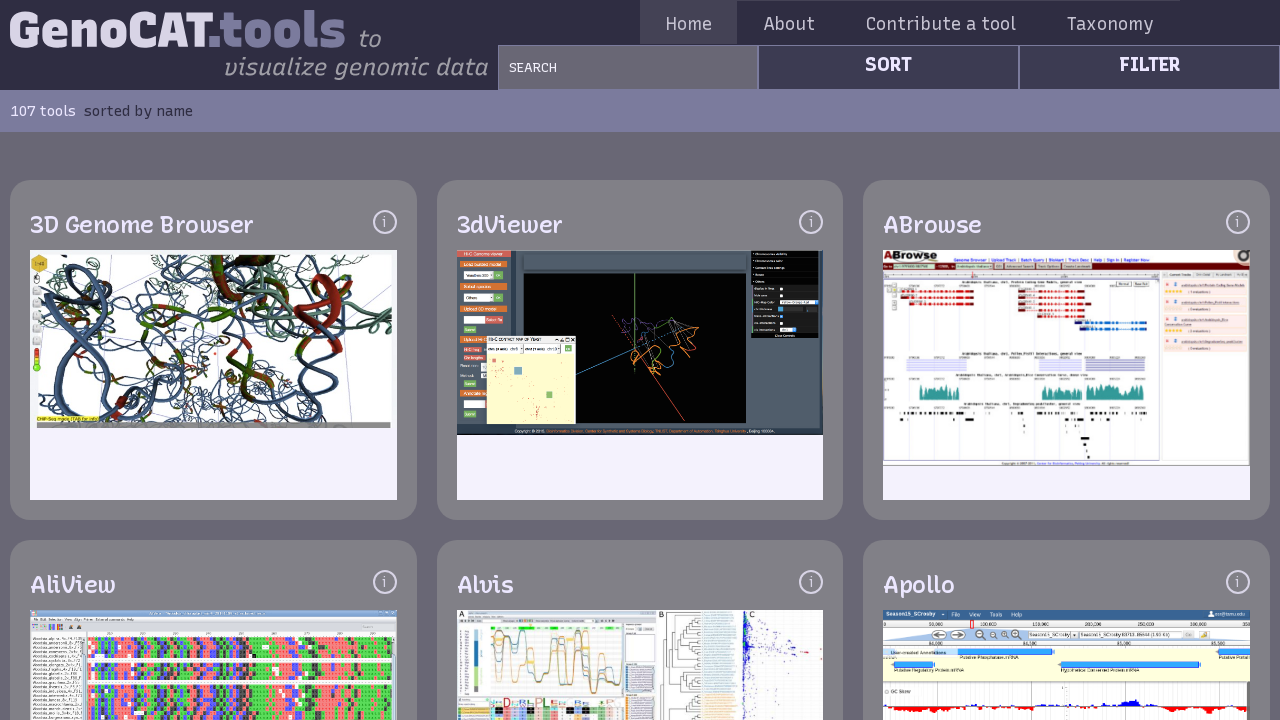

Clicked the filter button to open filter panel at (1150, 64) on aside.aside-3 a[href="/#filter"]
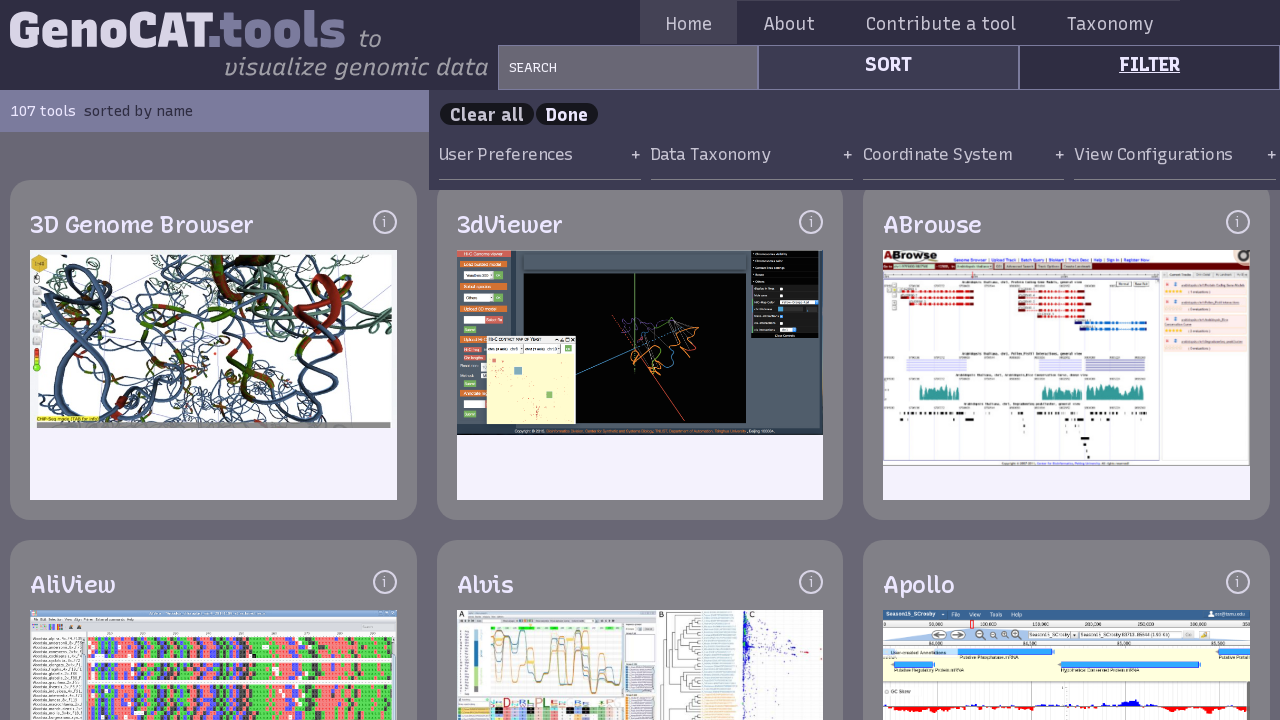

Waited for User Preferences option to load
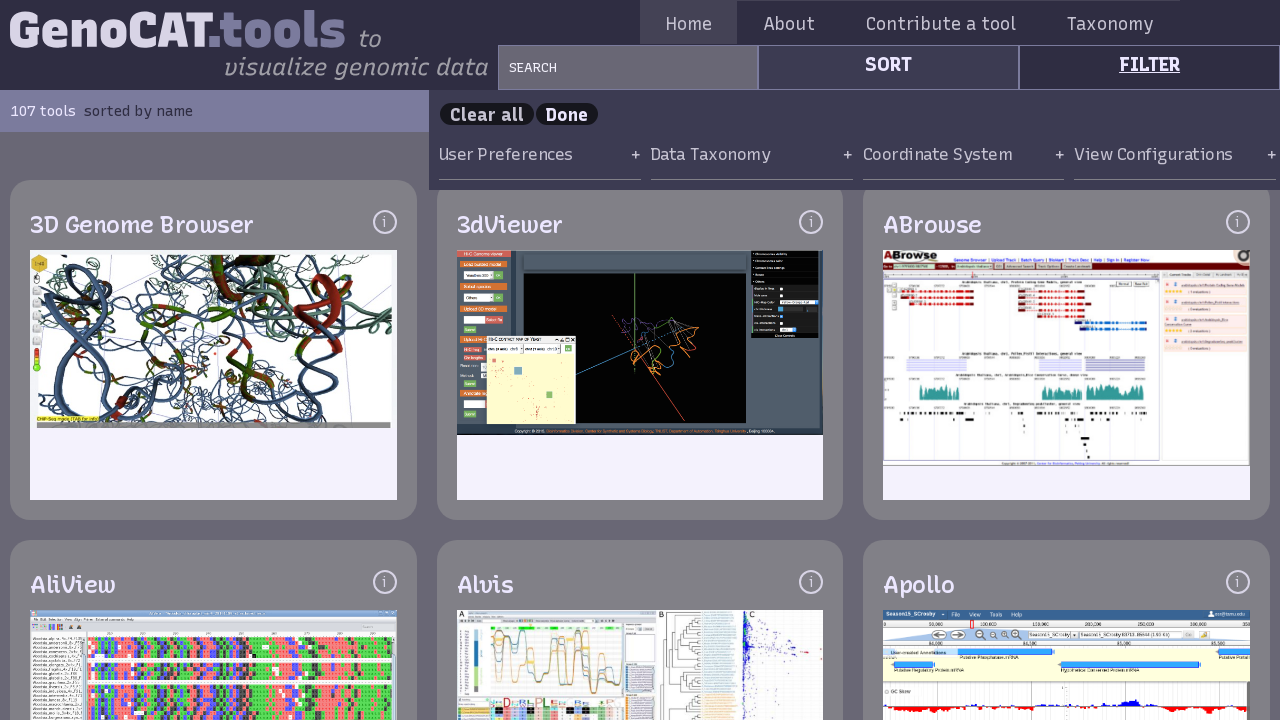

Clicked User Preferences filter category at (540, 155) on text="User Preferences"
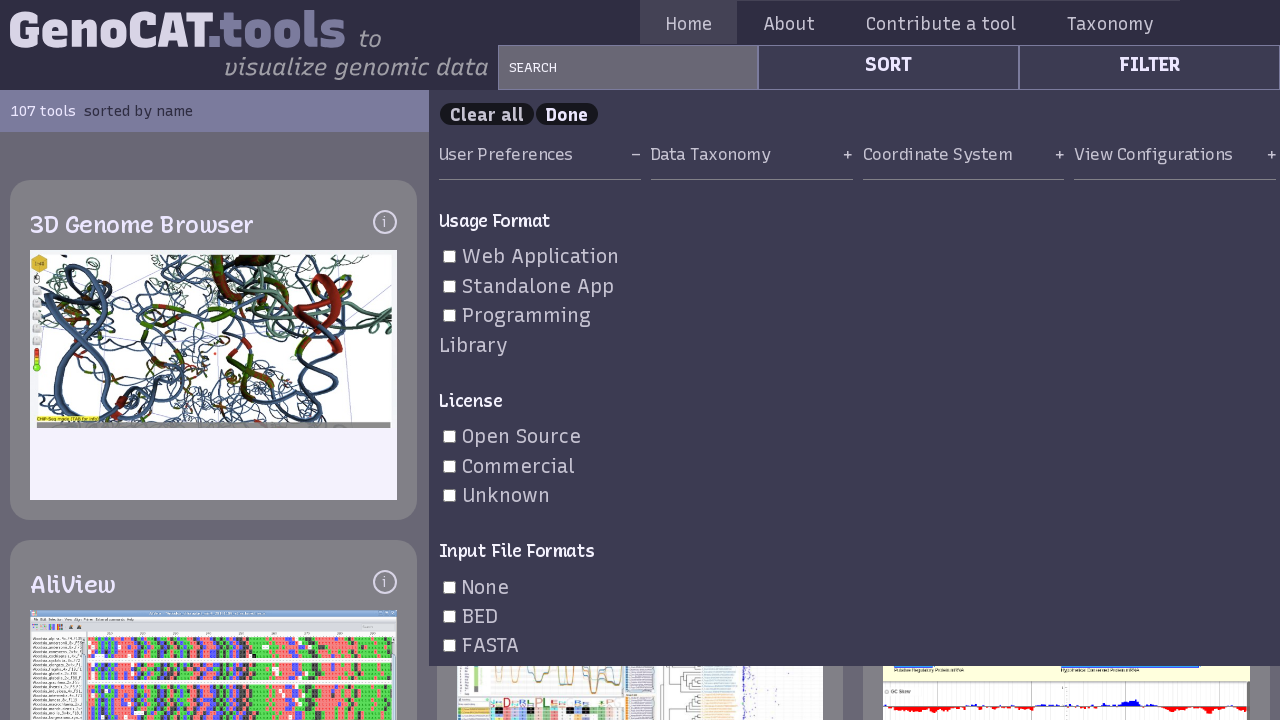

Waited for Web Application checkbox to appear
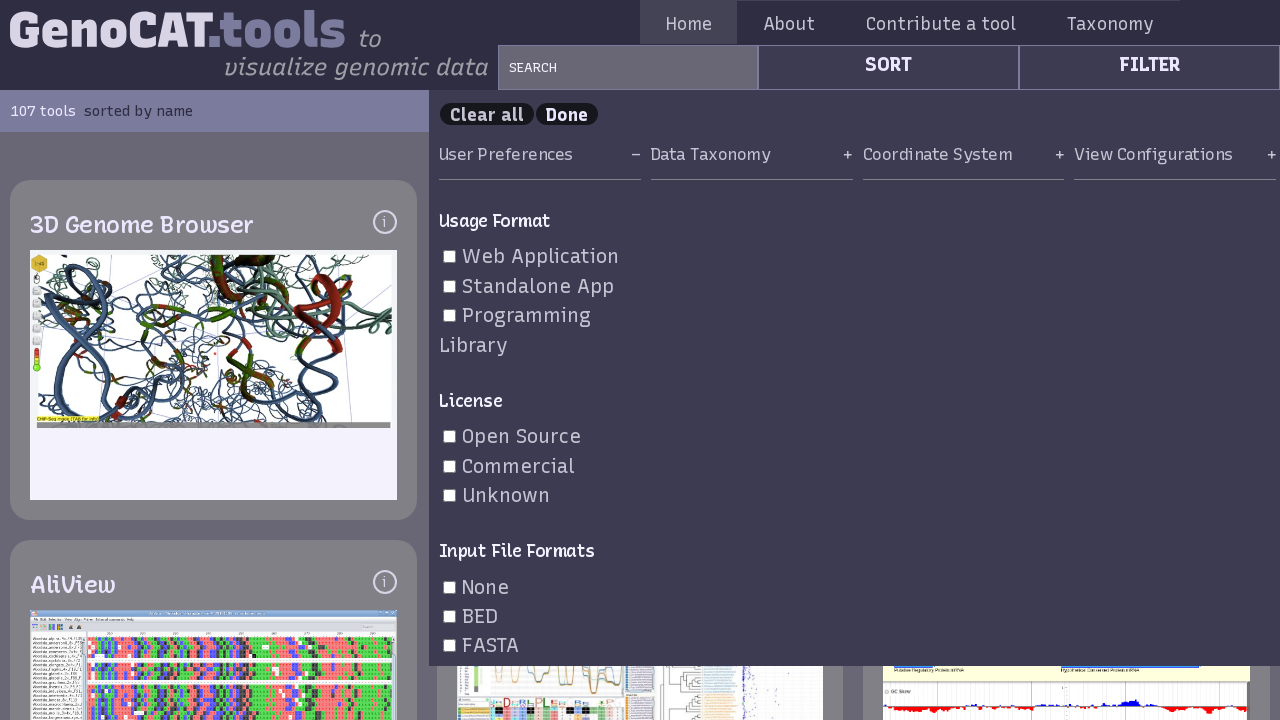

Checked the Web Application filter option at (540, 257) on text="Web Application"
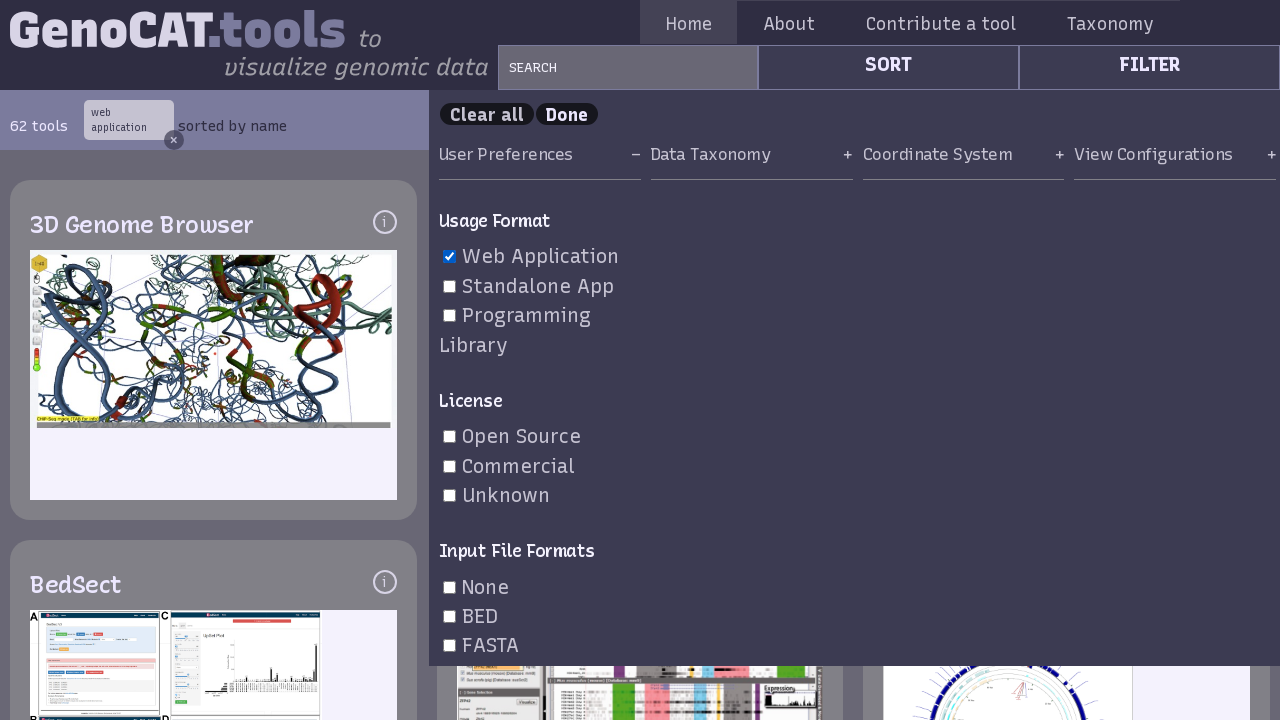

Waited for Done button to become visible
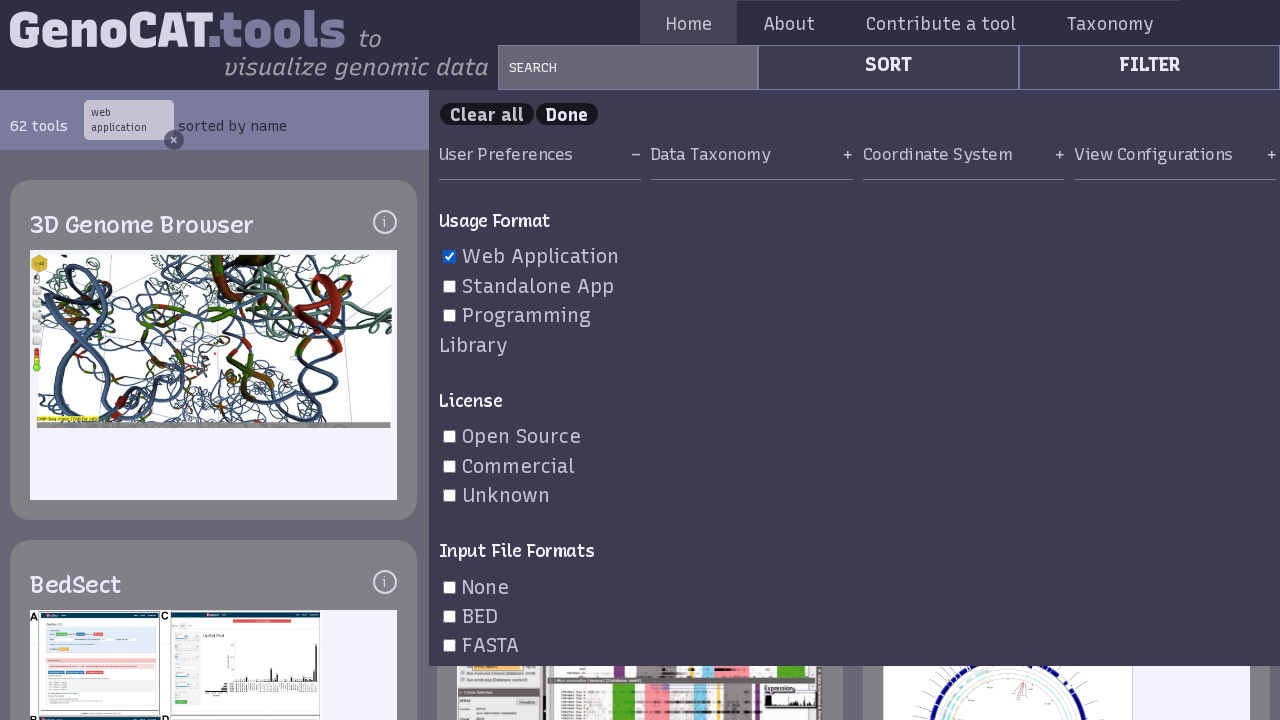

Clicked Done button to apply filters at (567, 114) on #filter a:has-text("Done")
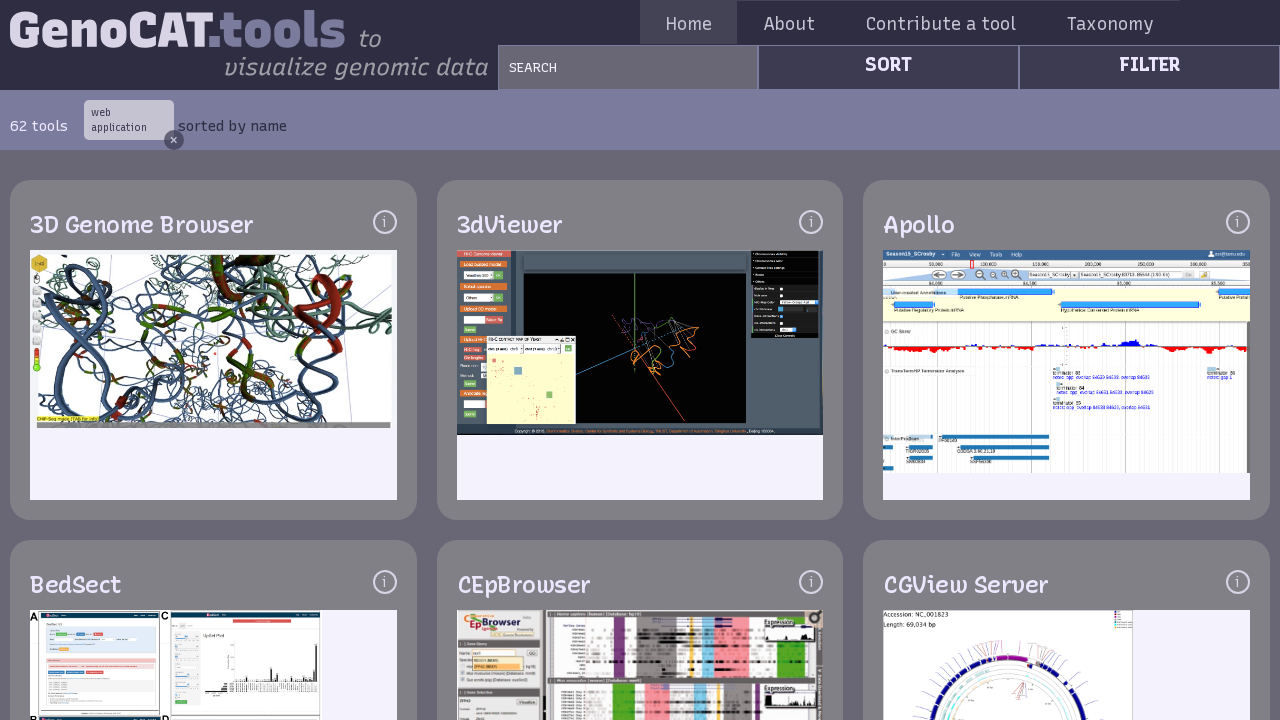

Filtered results loaded successfully
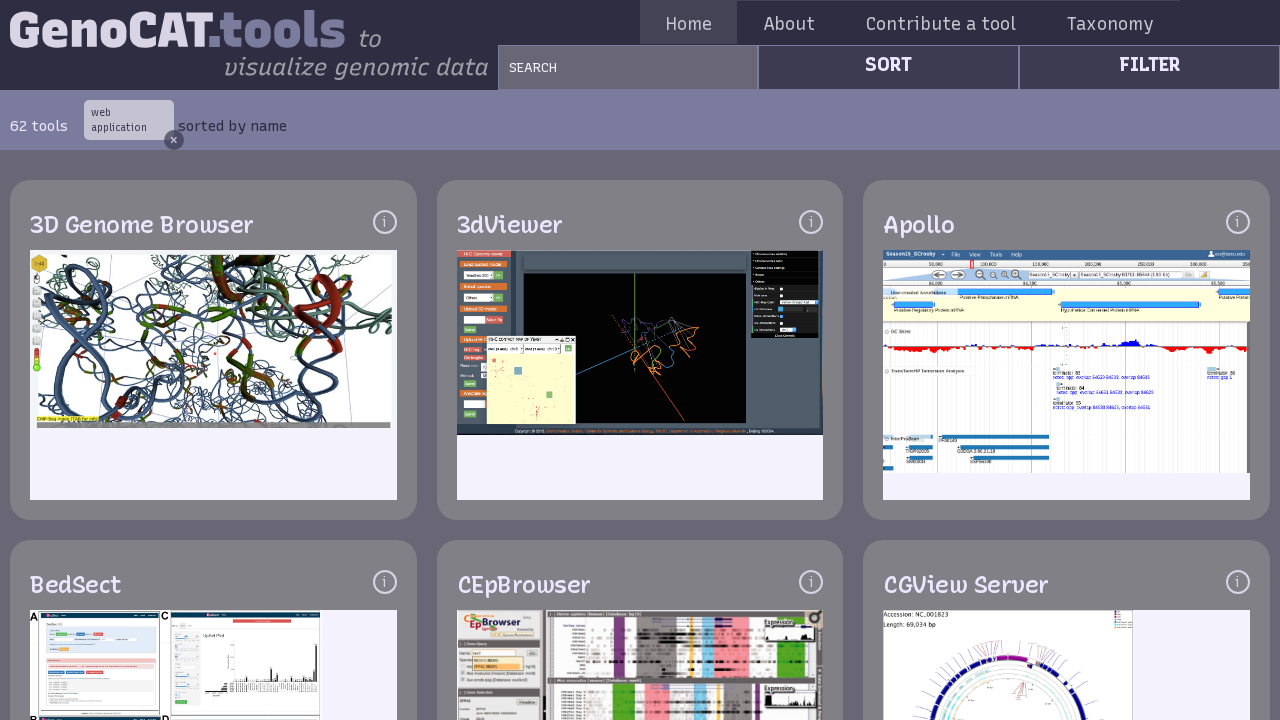

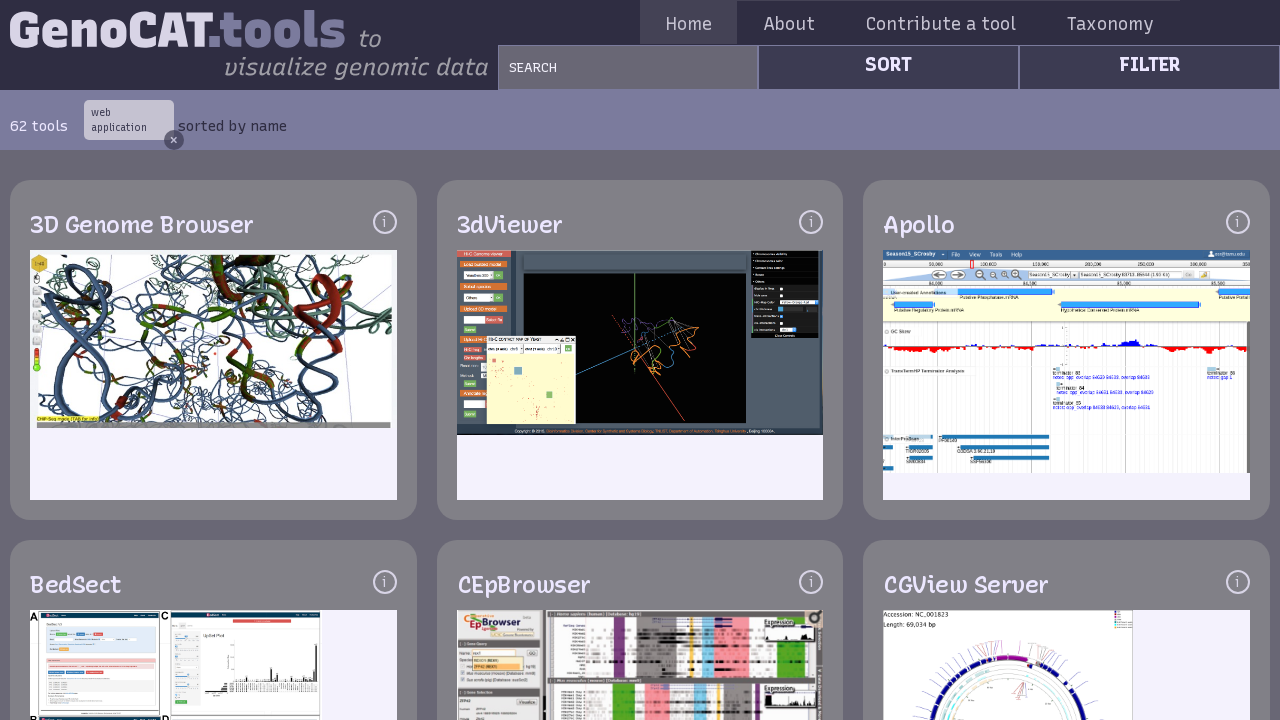